Tests Python.org search functionality by entering "pycon" as a search query and verifying results are found

Starting URL: https://www.python.org

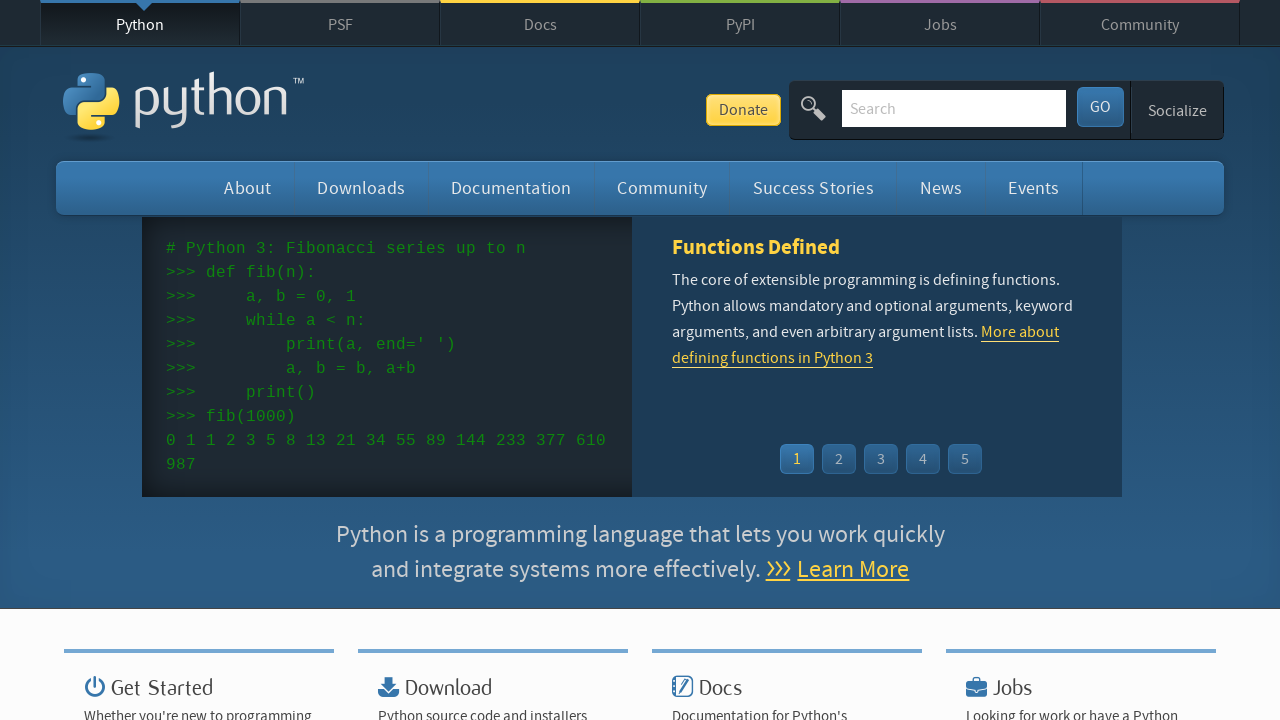

Filled search box with 'pycon' query on input[name='q']
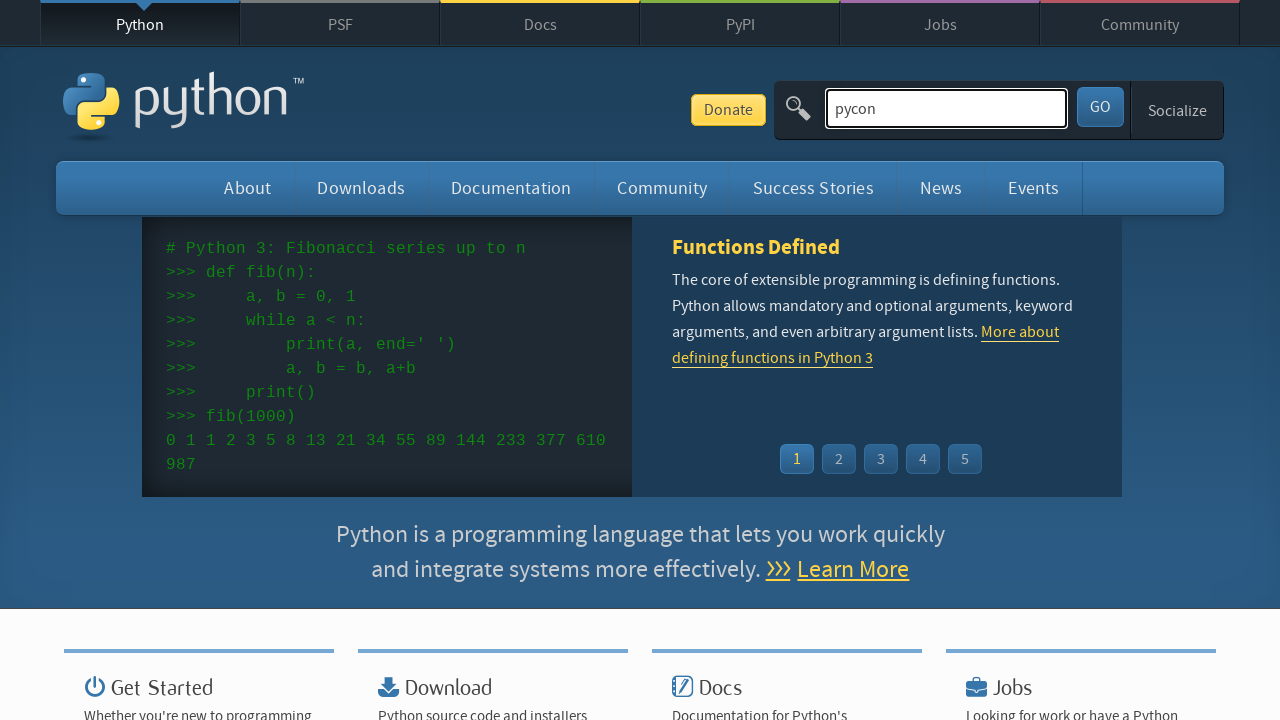

Pressed Enter to submit search query on input[name='q']
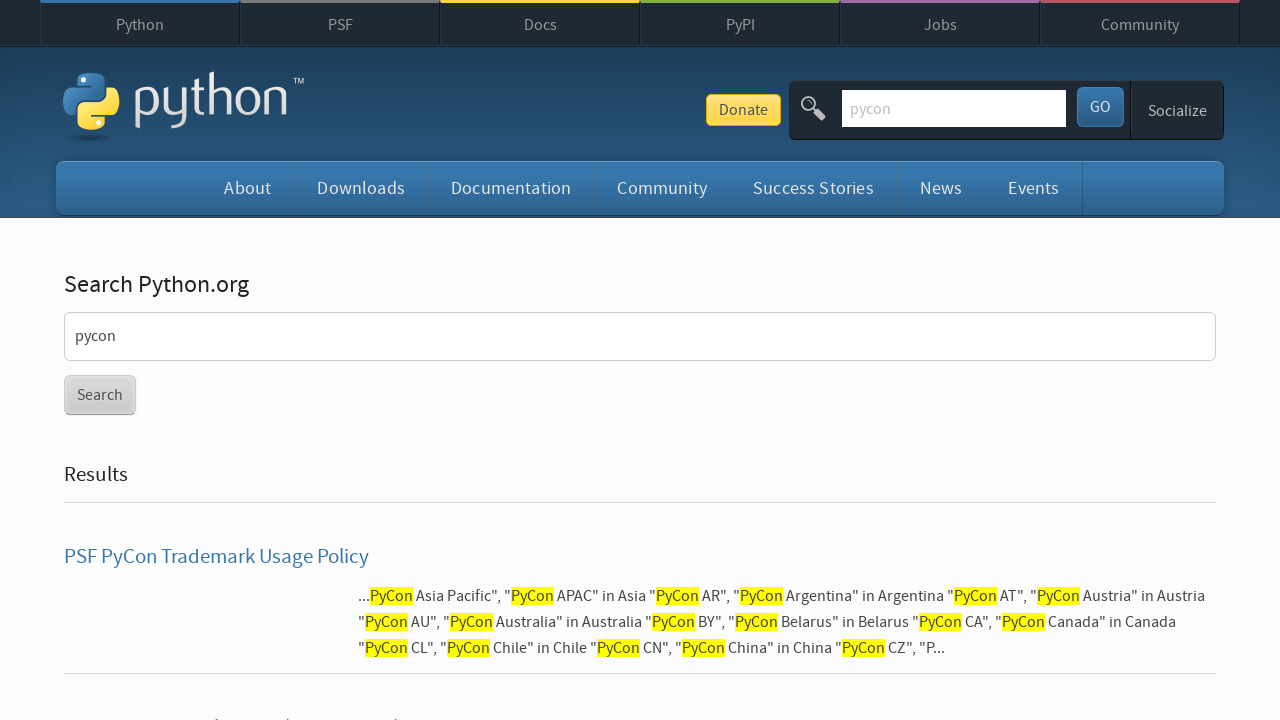

Search results loaded (network idle)
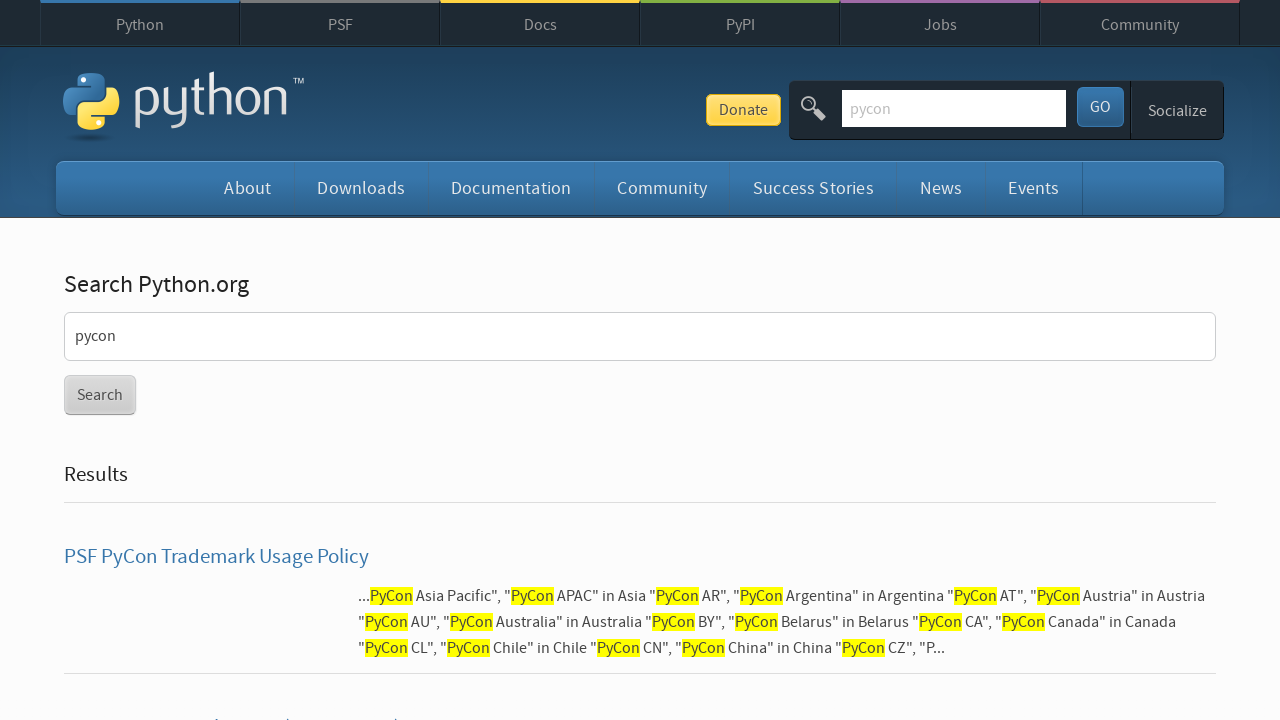

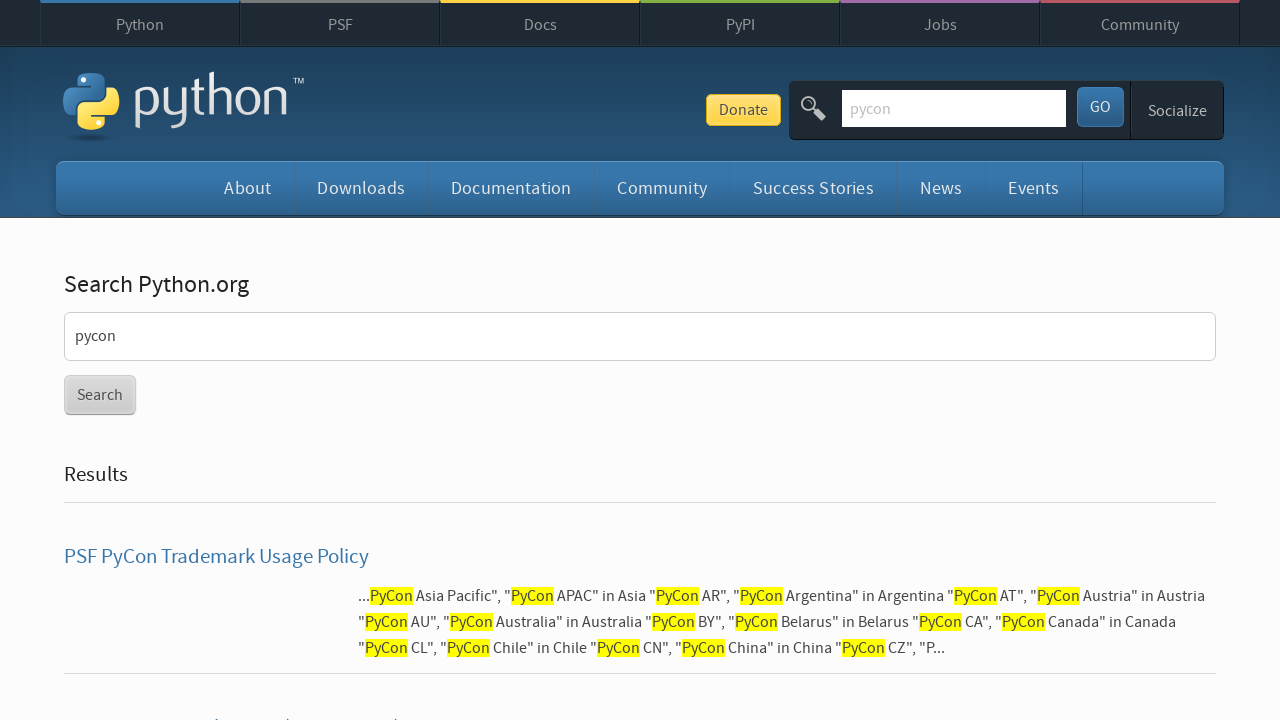